Tests form interaction by reading a hidden attribute value, calculating a mathematical formula result, filling the answer field, checking a checkbox, selecting a radio button, and submitting the form.

Starting URL: http://suninjuly.github.io/get_attribute.html

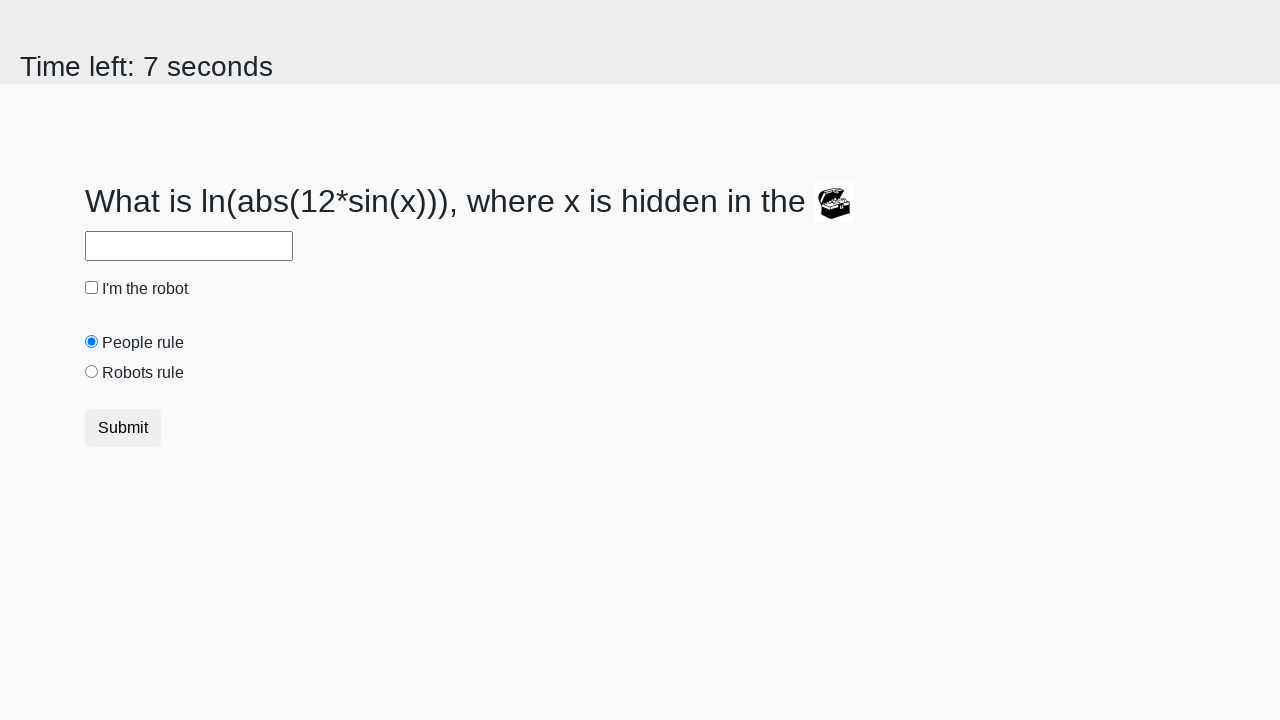

Retrieved 'valuex' attribute from treasure element
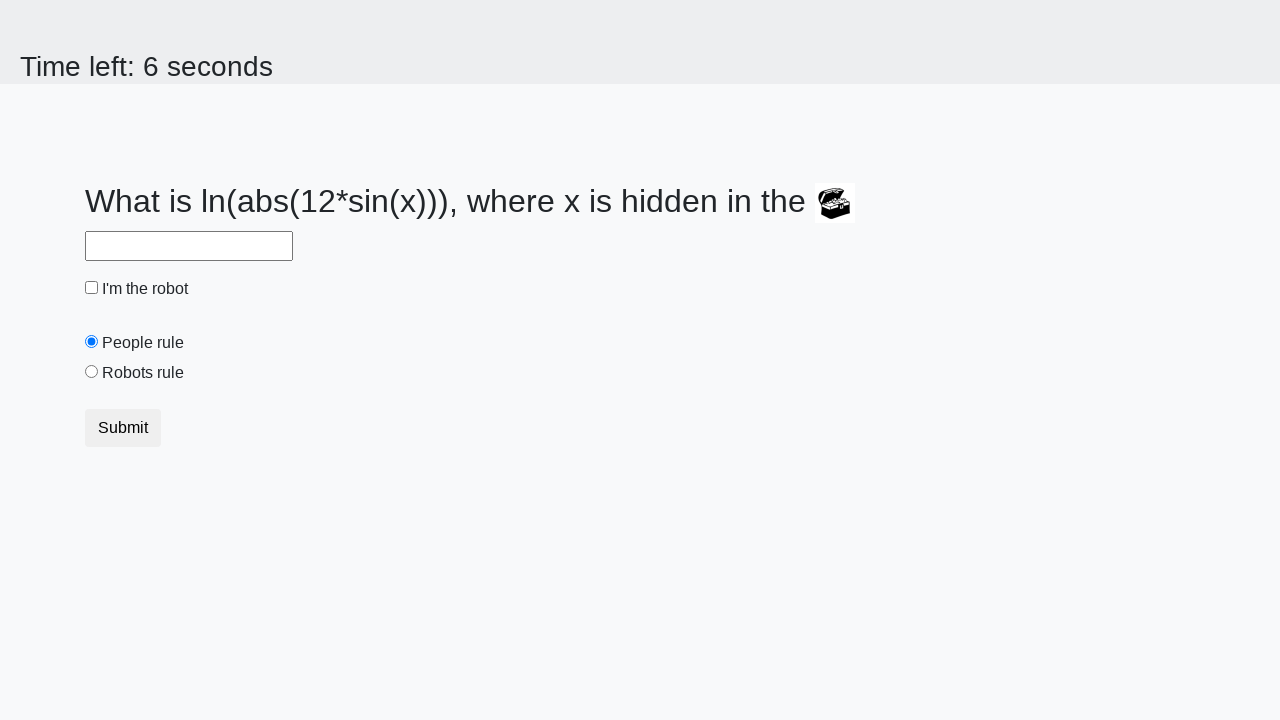

Calculated mathematical formula result: log(|12*sin(x)|)
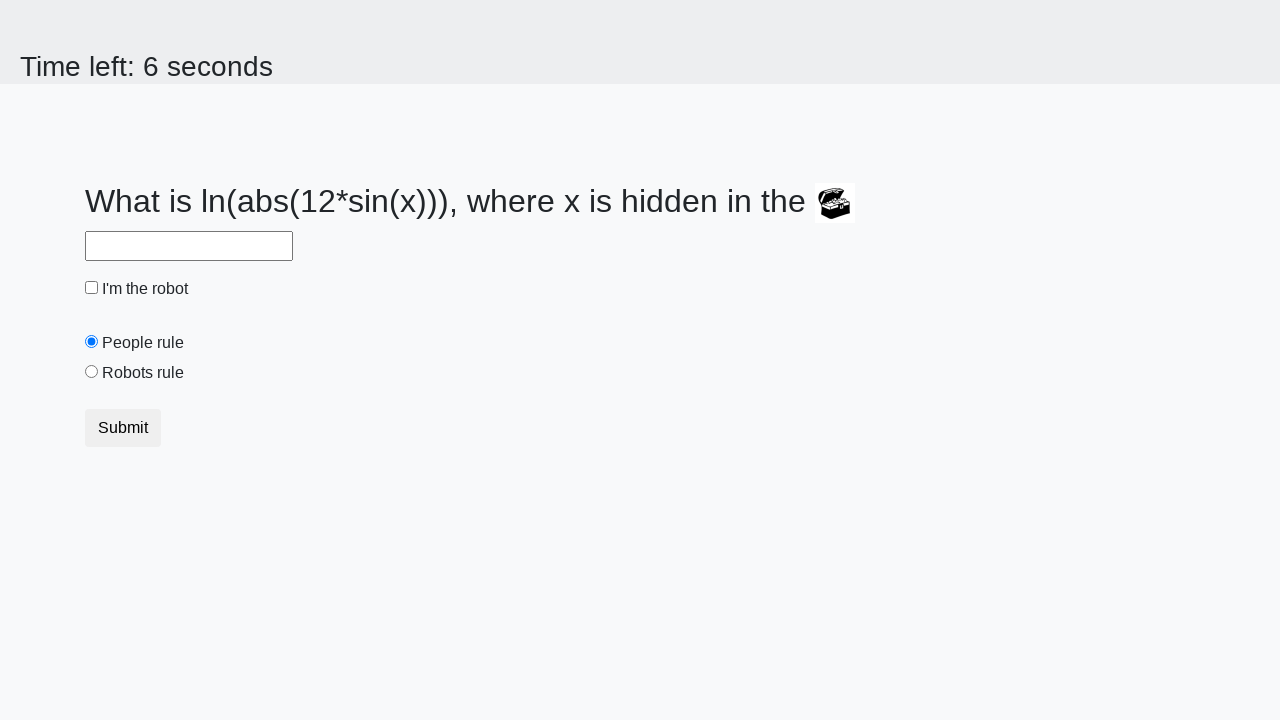

Filled answer field with calculated value on #answer
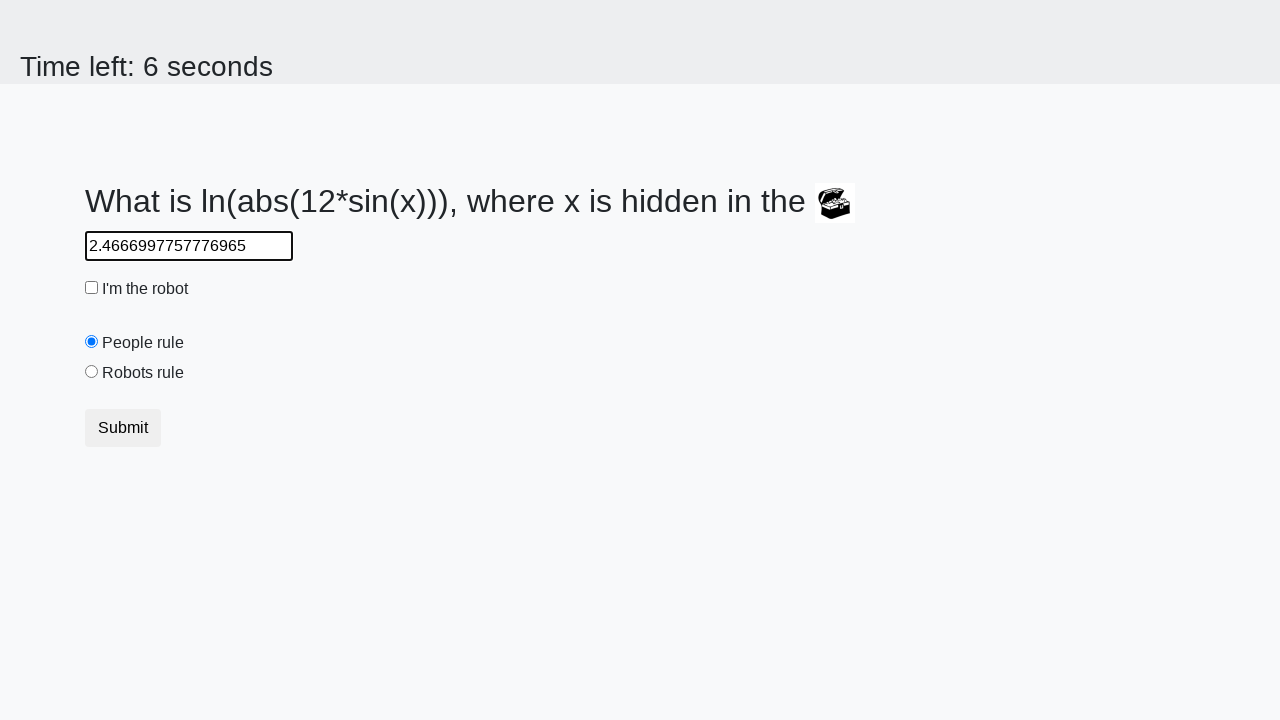

Checked the robot checkbox at (92, 288) on #robotCheckbox
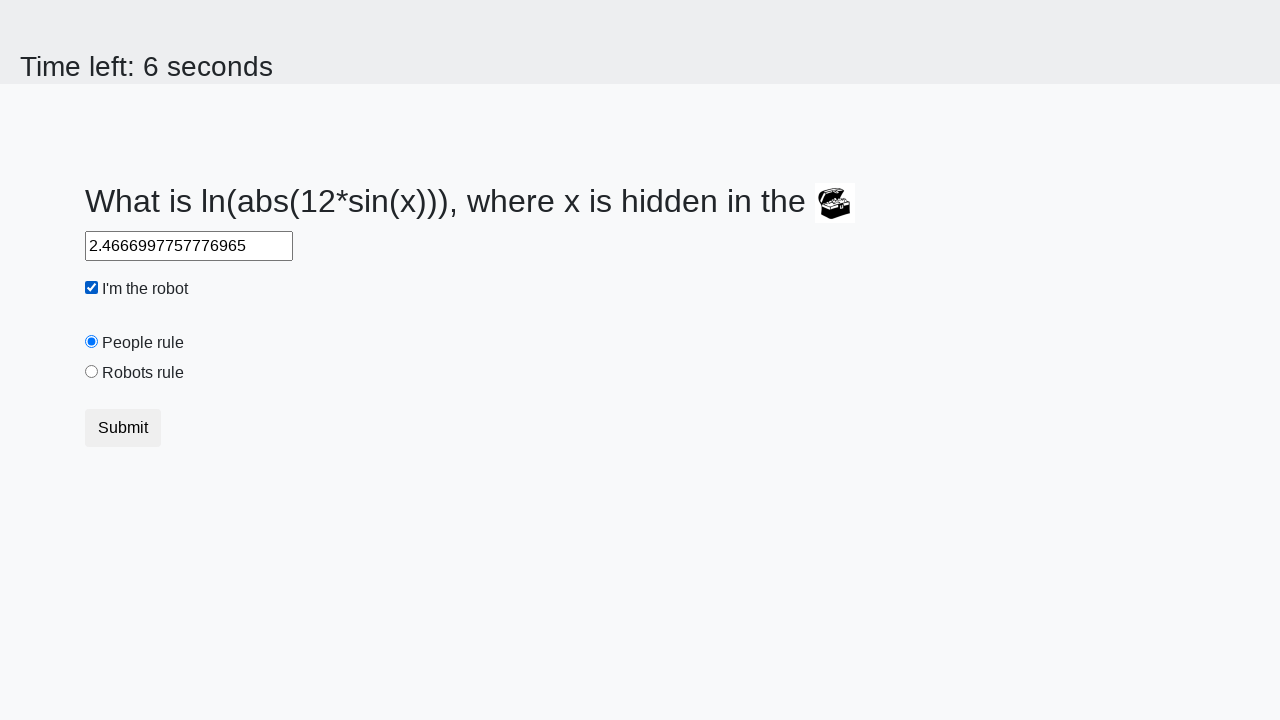

Selected the 'robots rule' radio button at (92, 372) on #robotsRule
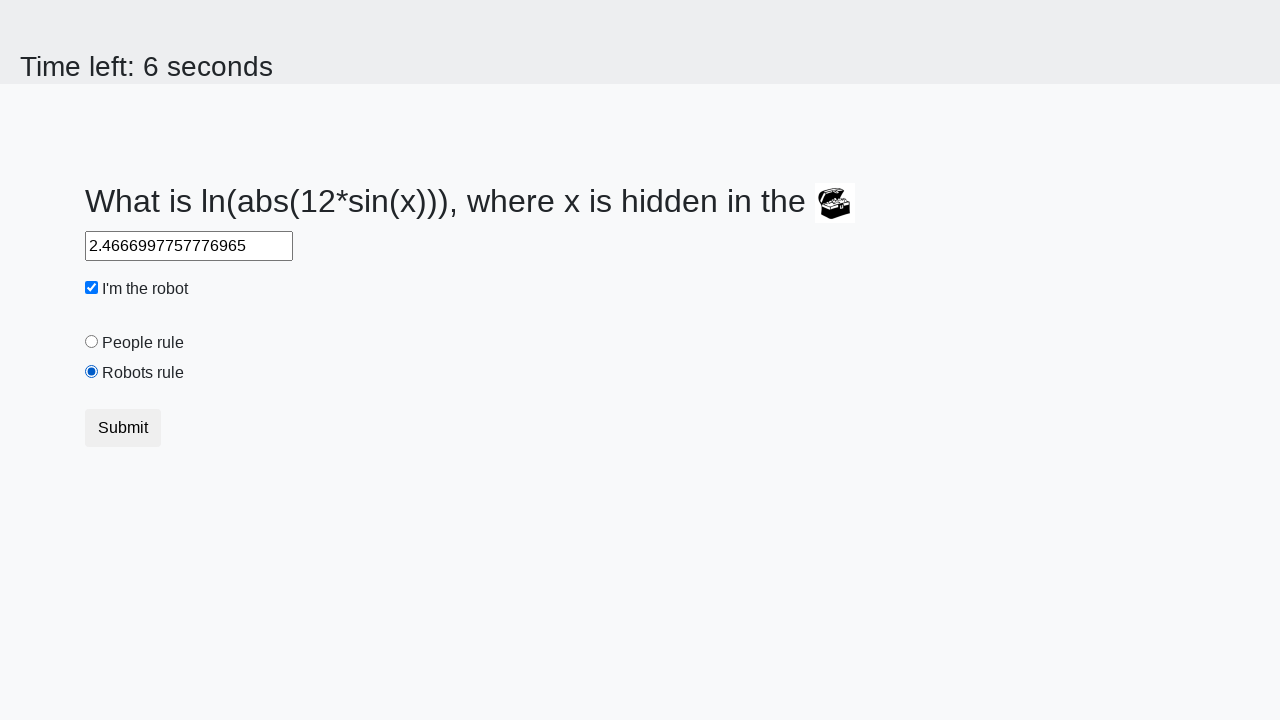

Submitted the form at (123, 428) on .btn-default
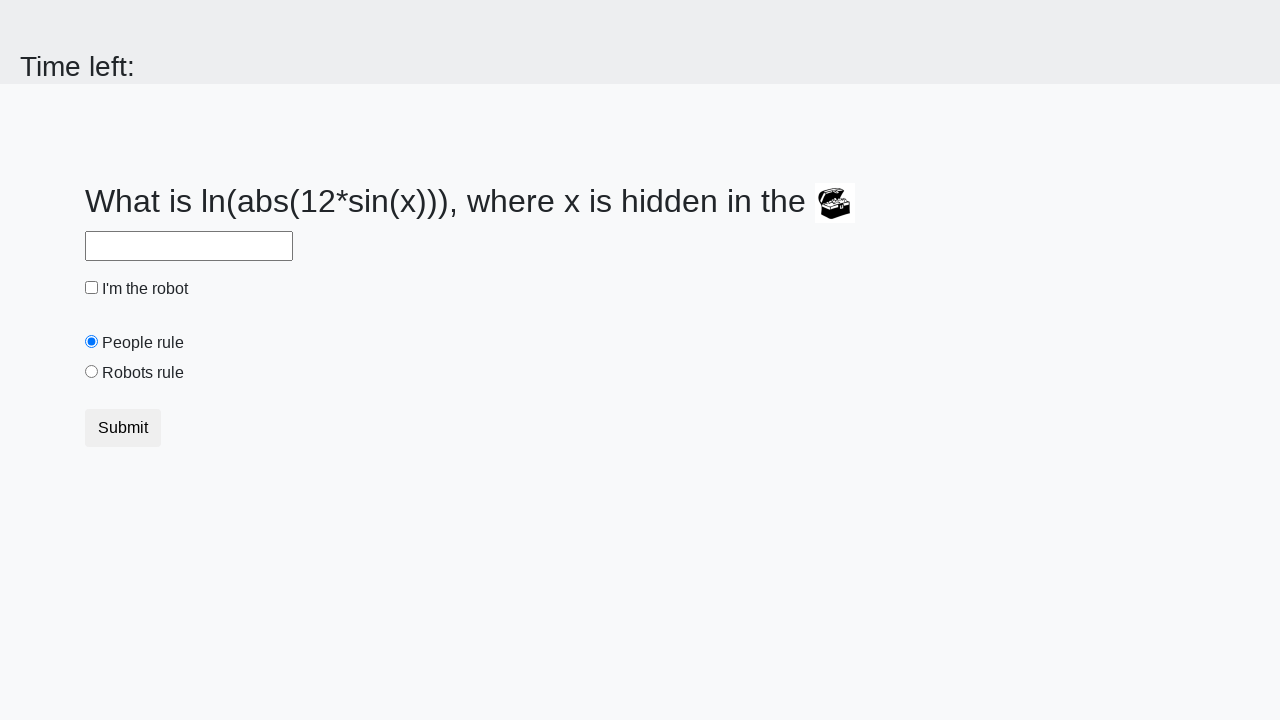

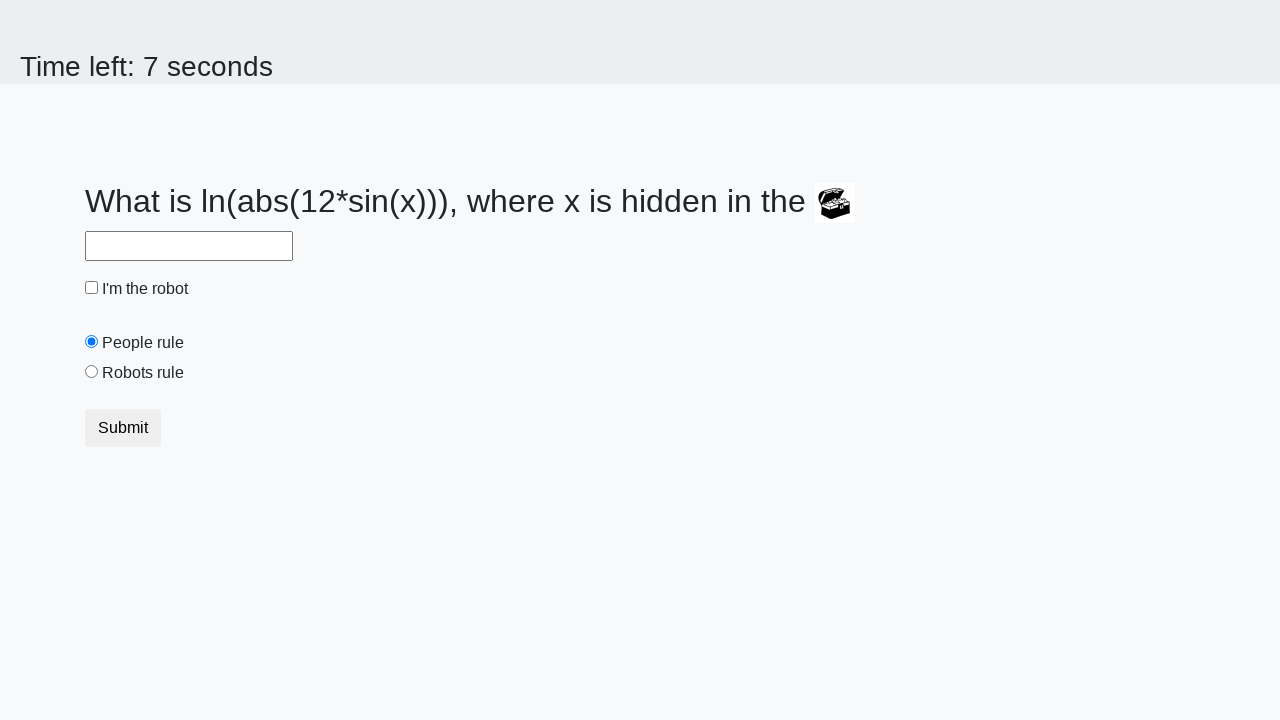